Tests that clicking the Register link navigates to the registration page and verifies the "Signing up is easy!" heading is displayed

Starting URL: https://parabank.parasoft.com/parabank/index.htm

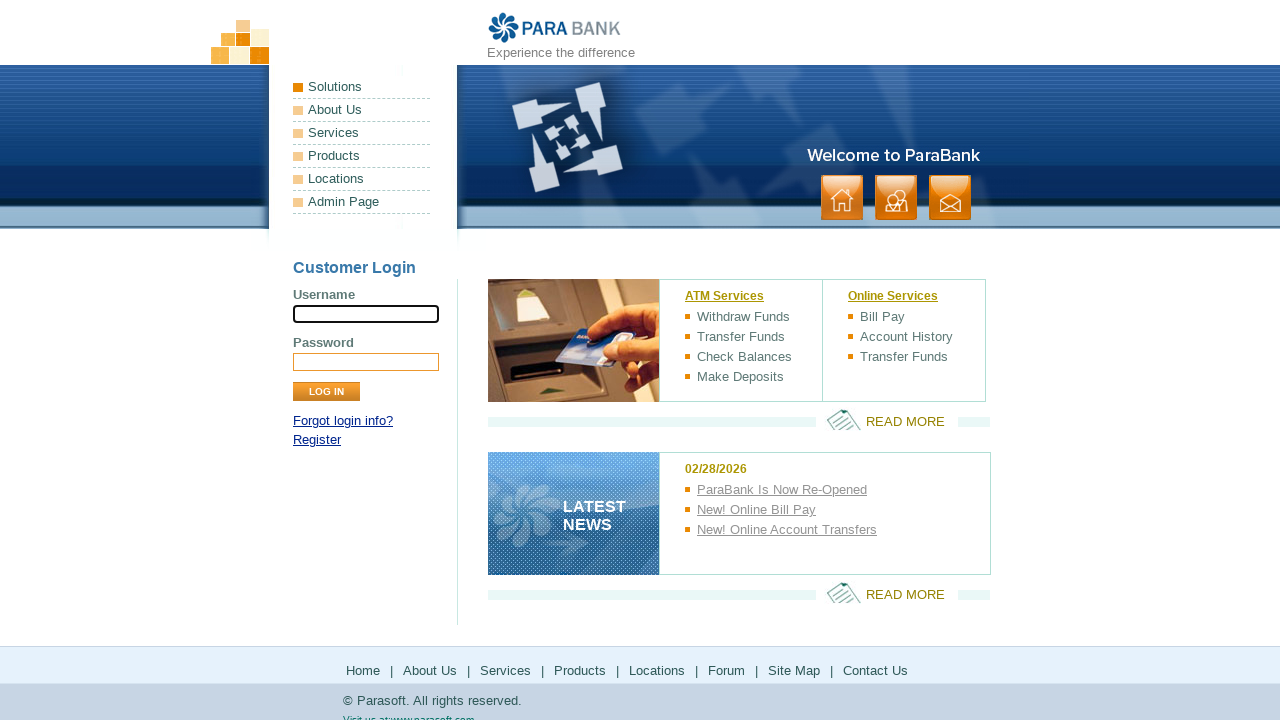

Navigated to ParaBank home page
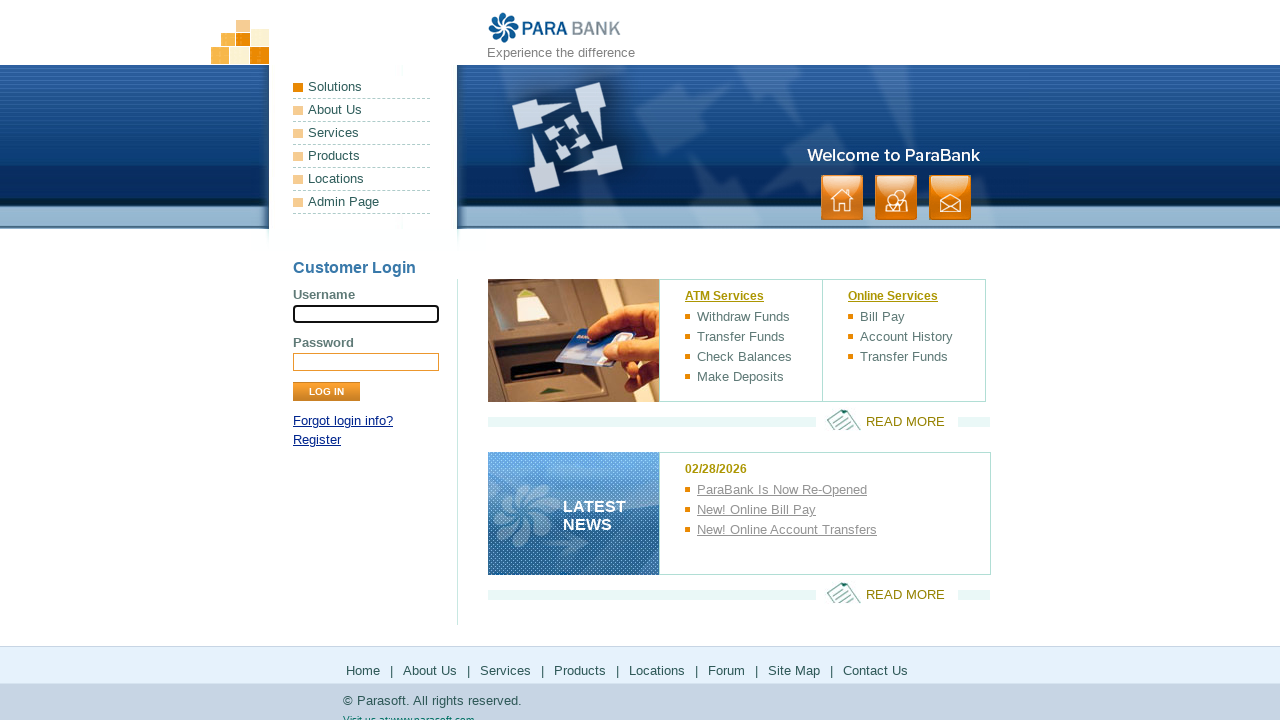

Clicked on the Register link at (317, 440) on xpath=//a[normalize-space()='Register']
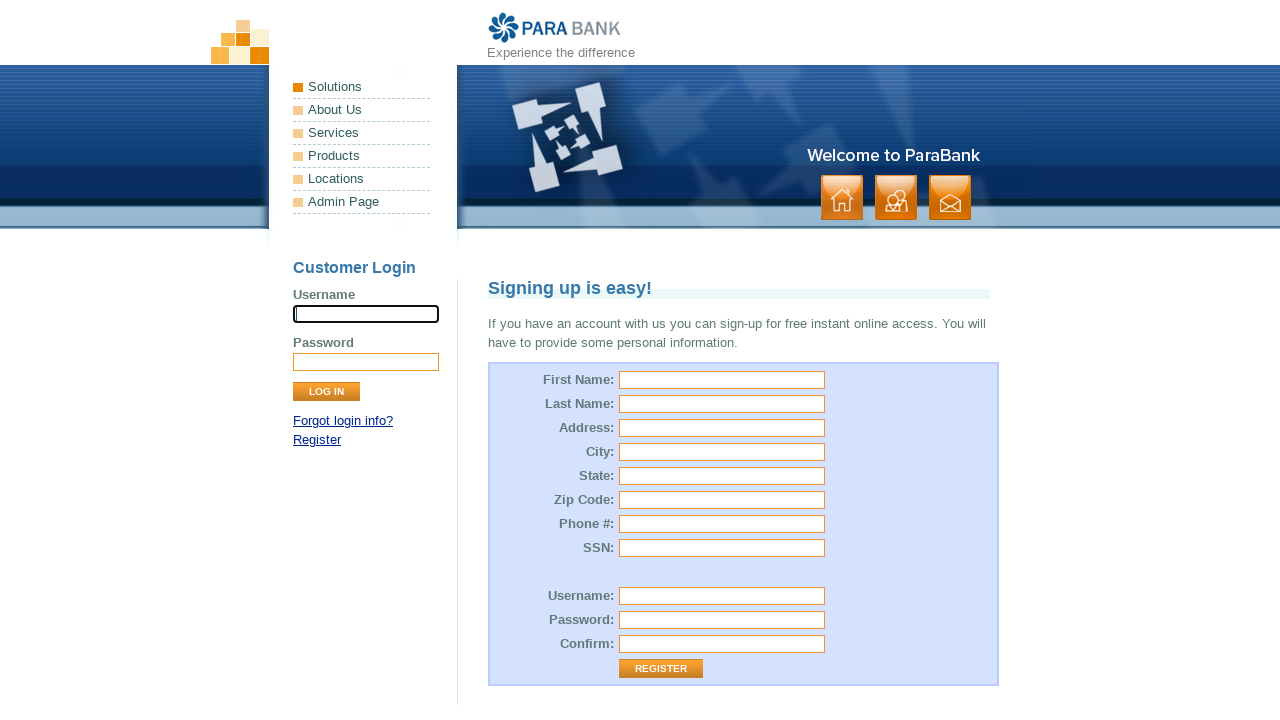

Signup page loaded and 'Signing up is easy!' heading is visible
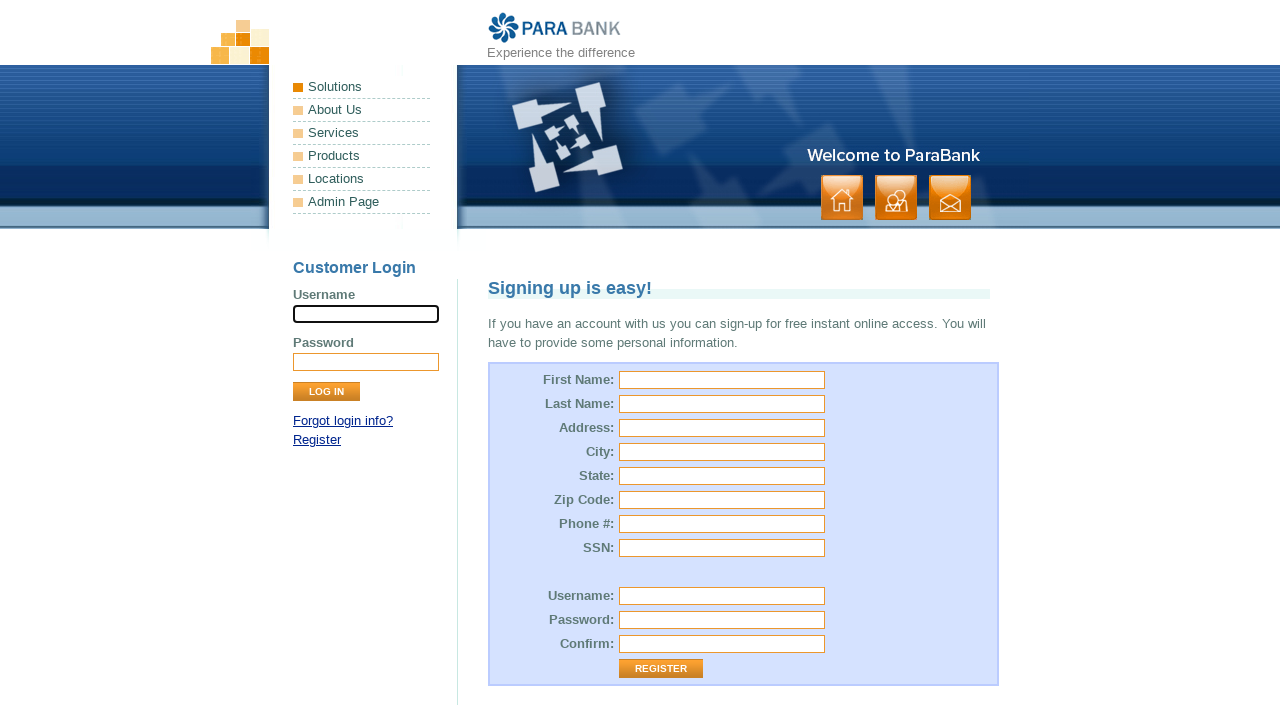

Verified that the heading text matches 'Signing up is easy!'
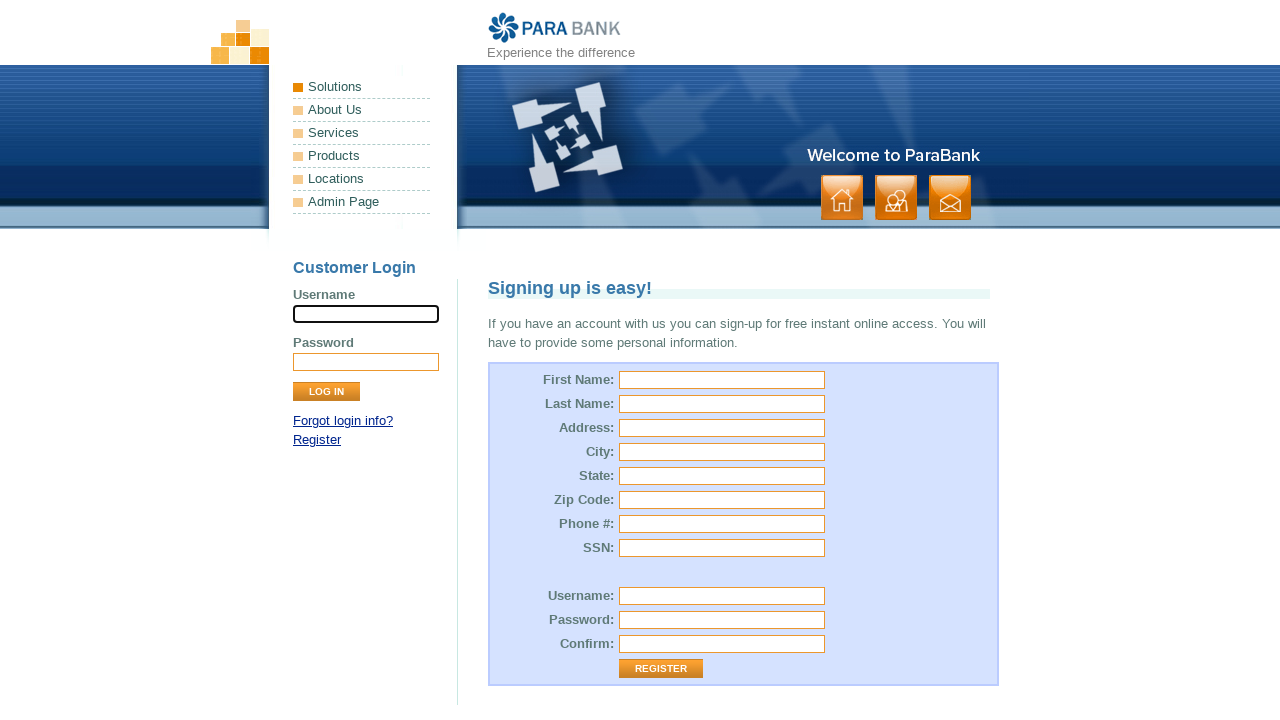

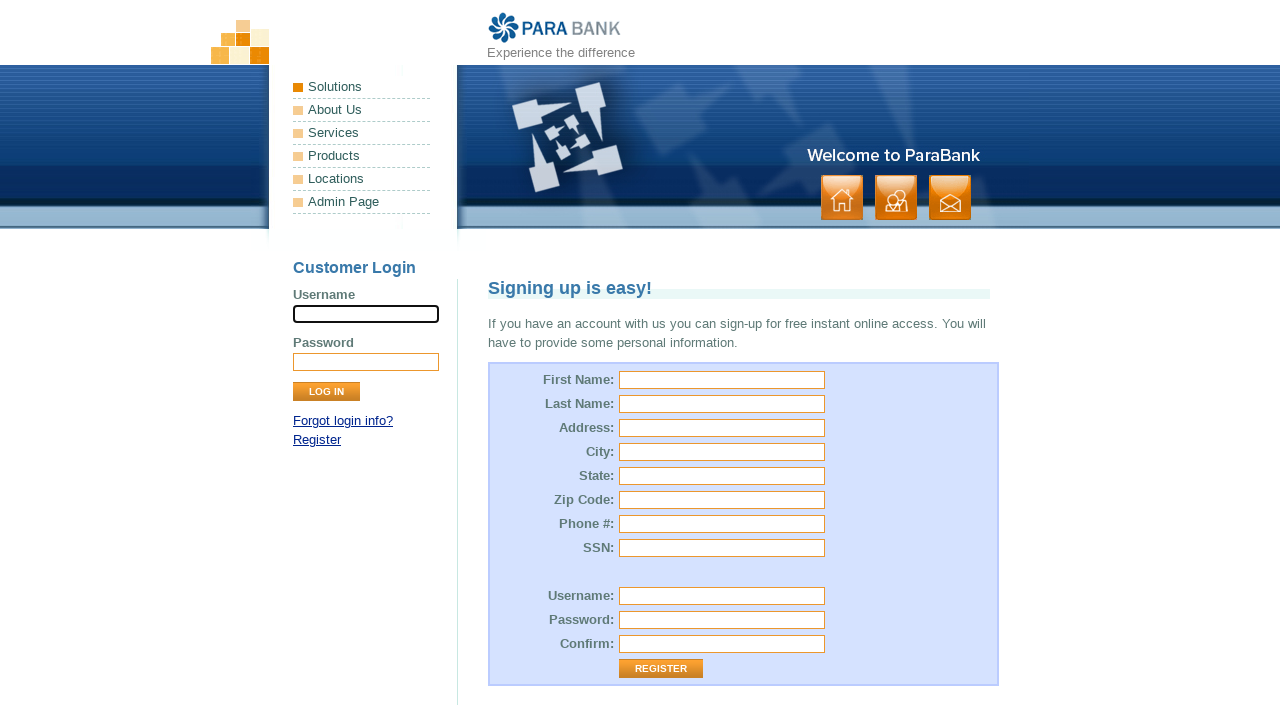